Tests various form interactions on a test automation practice page including filling text fields, clicking radio buttons, clearing fields, and opening new tabs

Starting URL: https://testautomationpractice.blogspot.com/

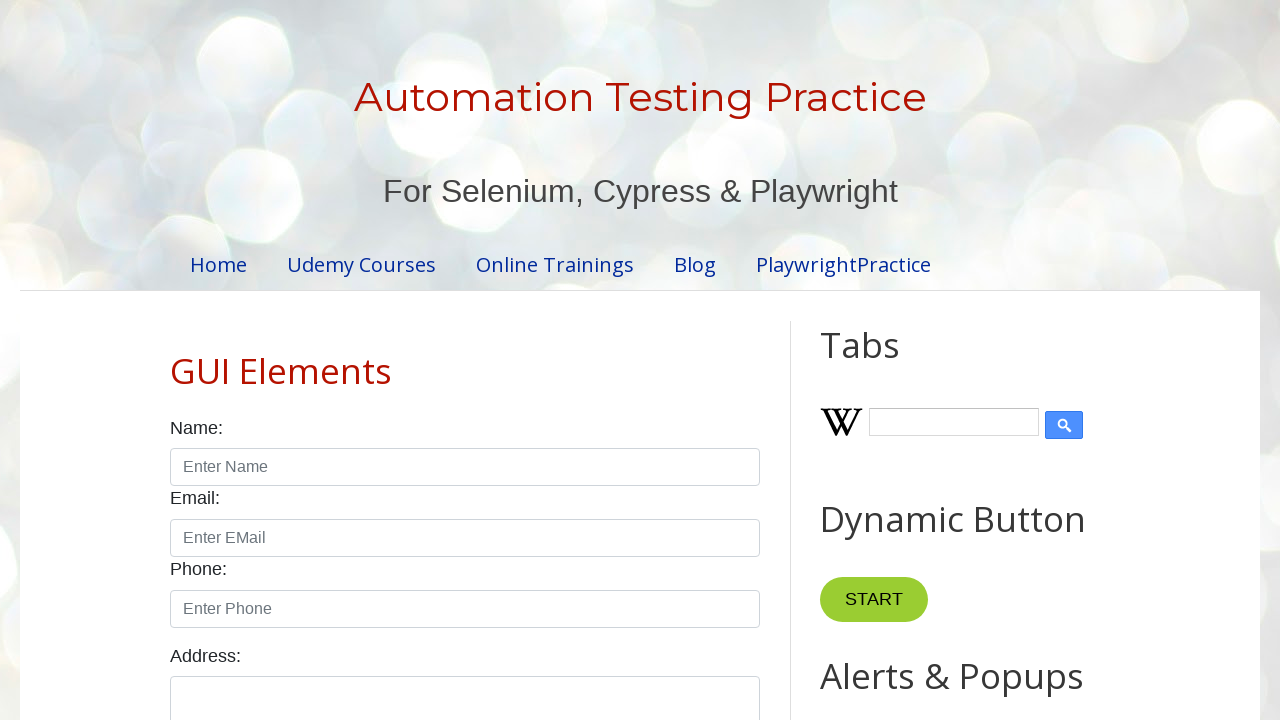

Filled name field with 'Gowri Shankar' on input#name
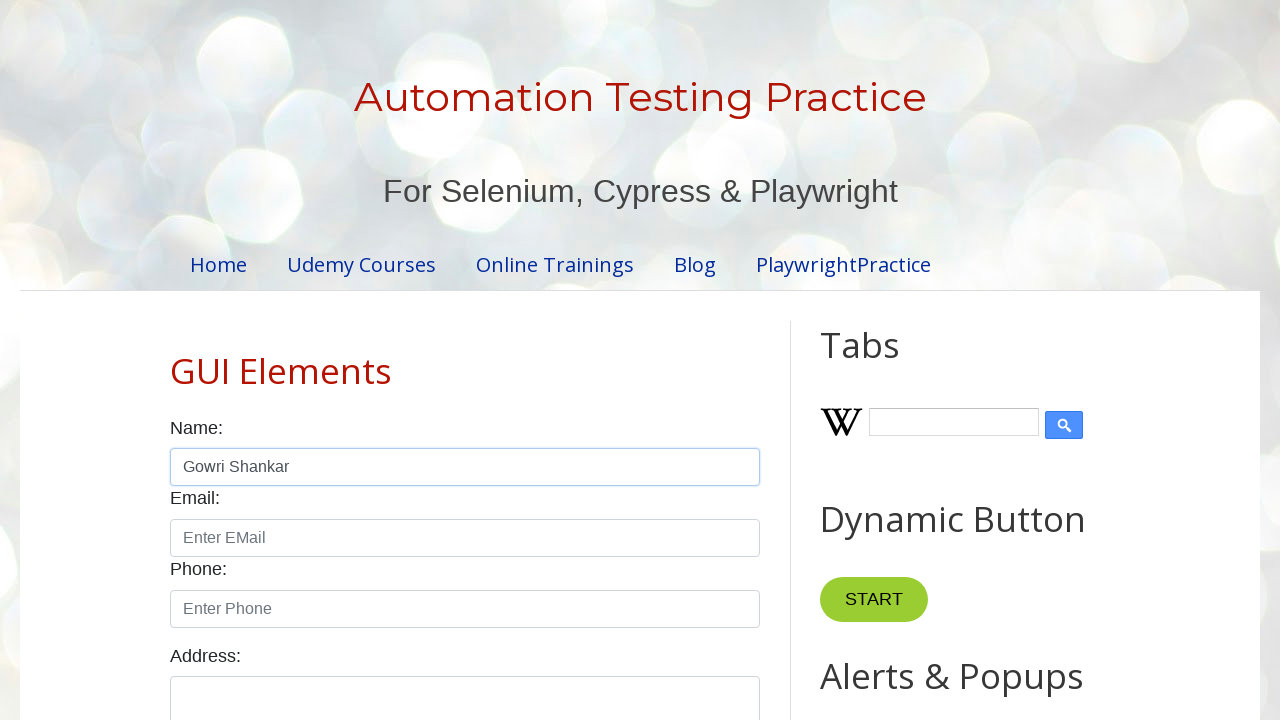

Clicked male radio button at (176, 360) on input#male
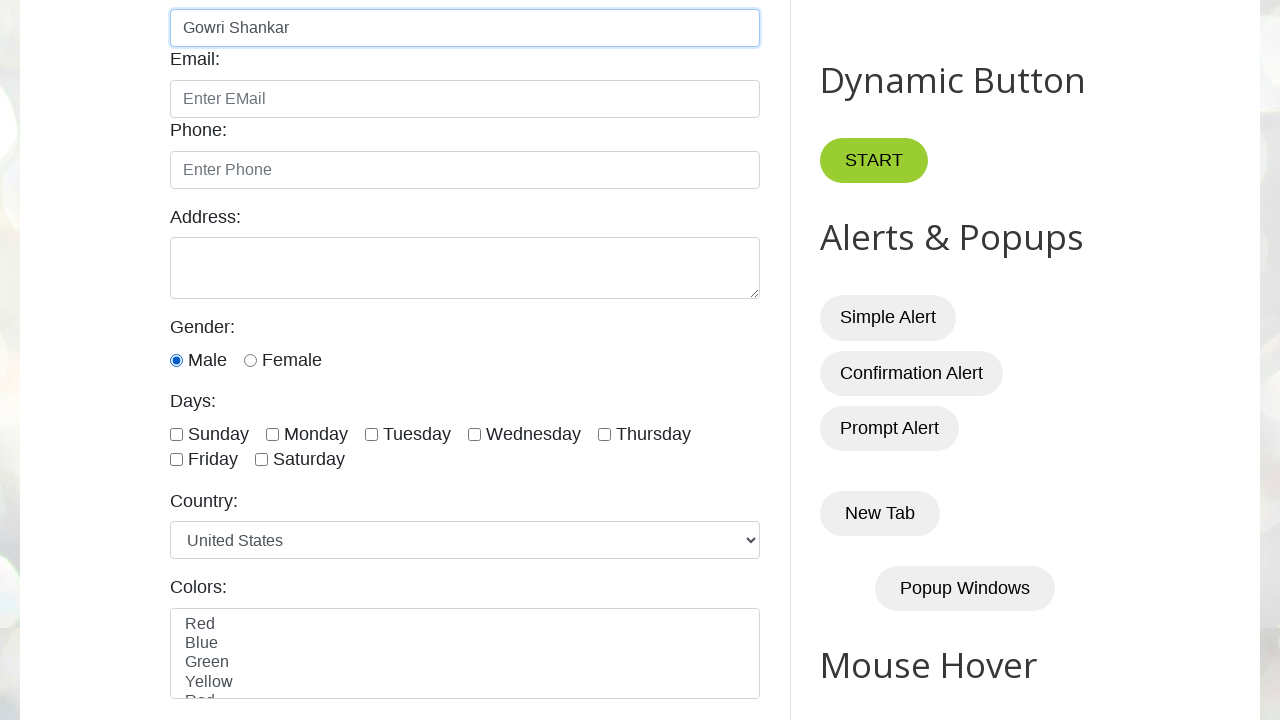

Cleared name field on input#name
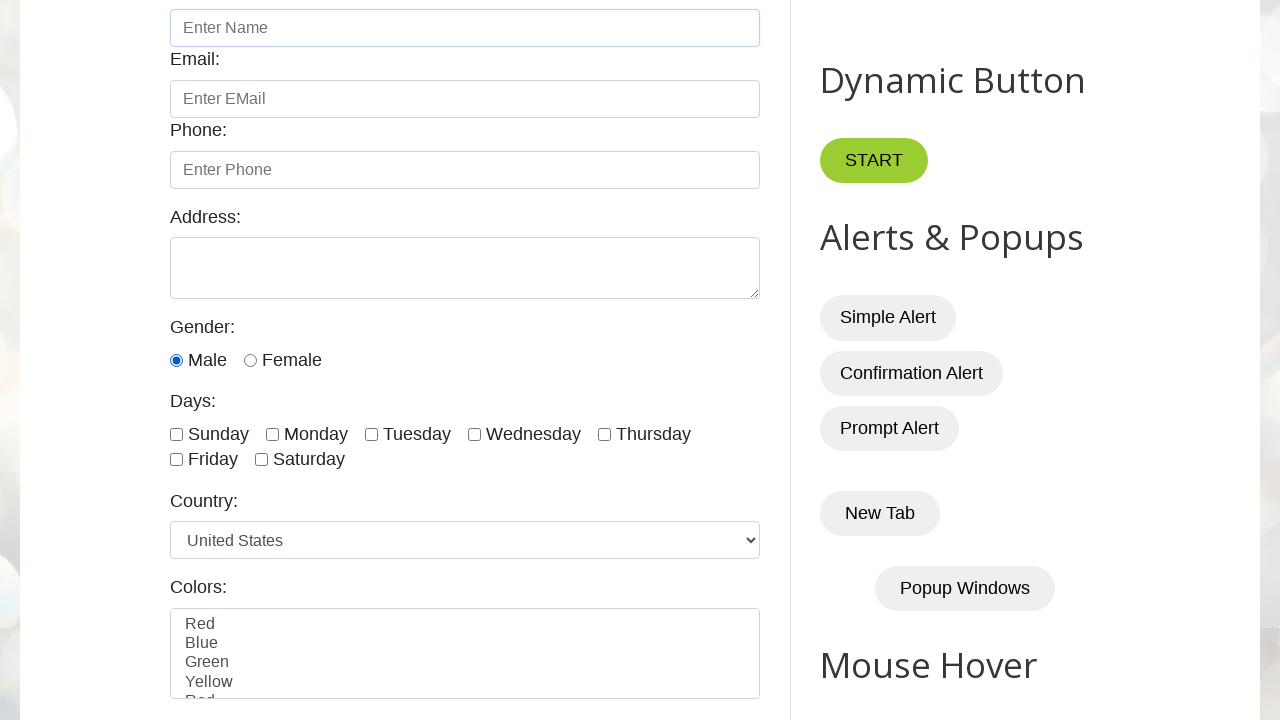

Filled name field with 'test' on input#name
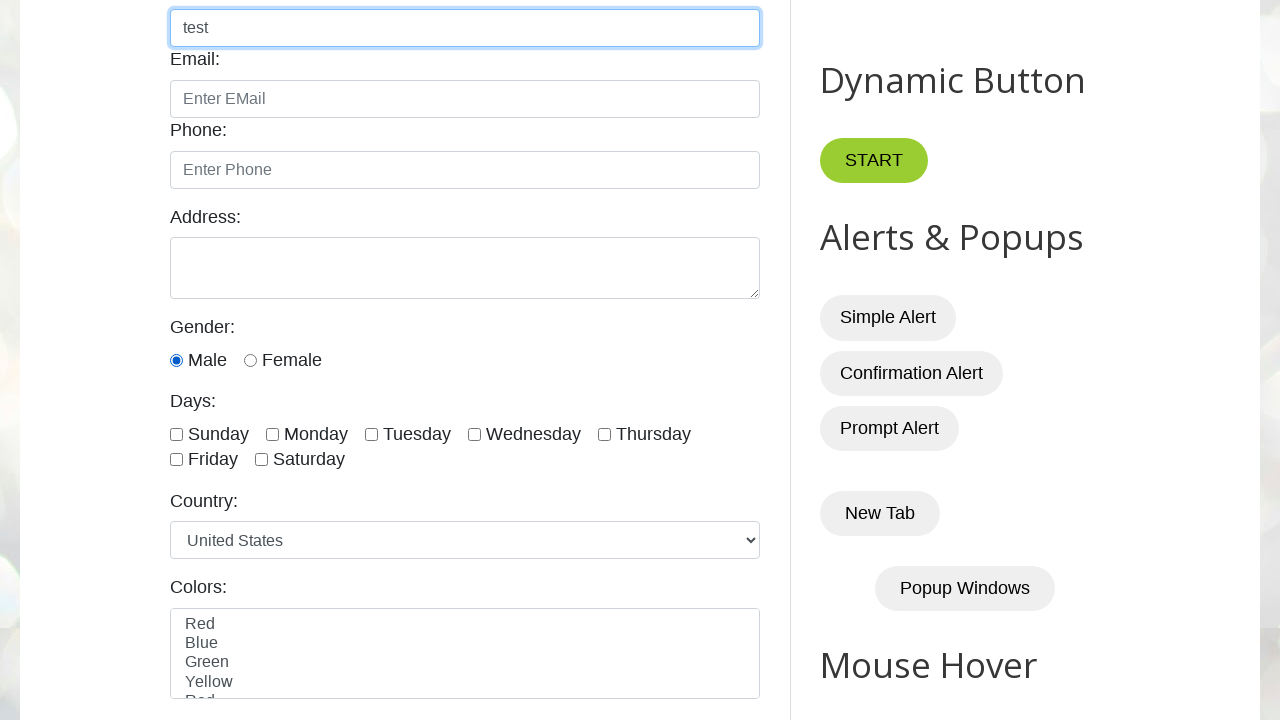

Opened new tab and navigated to test automation practice page
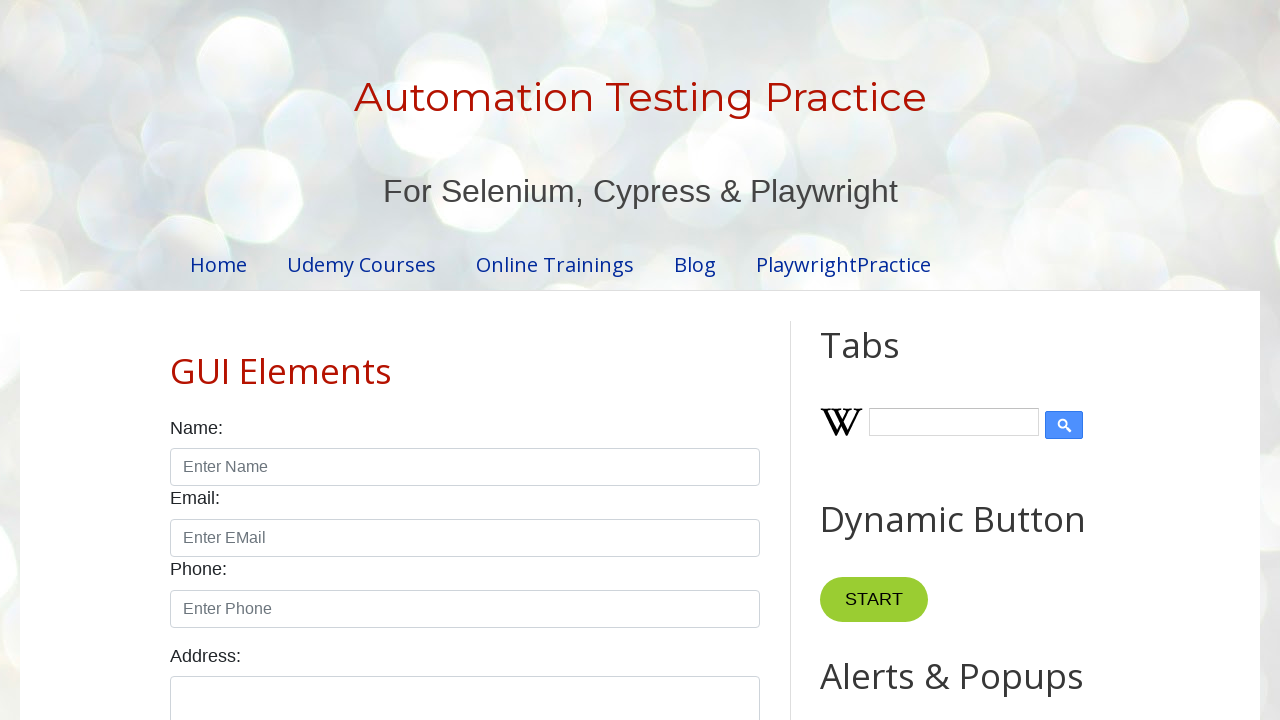

Reloaded page in new tab
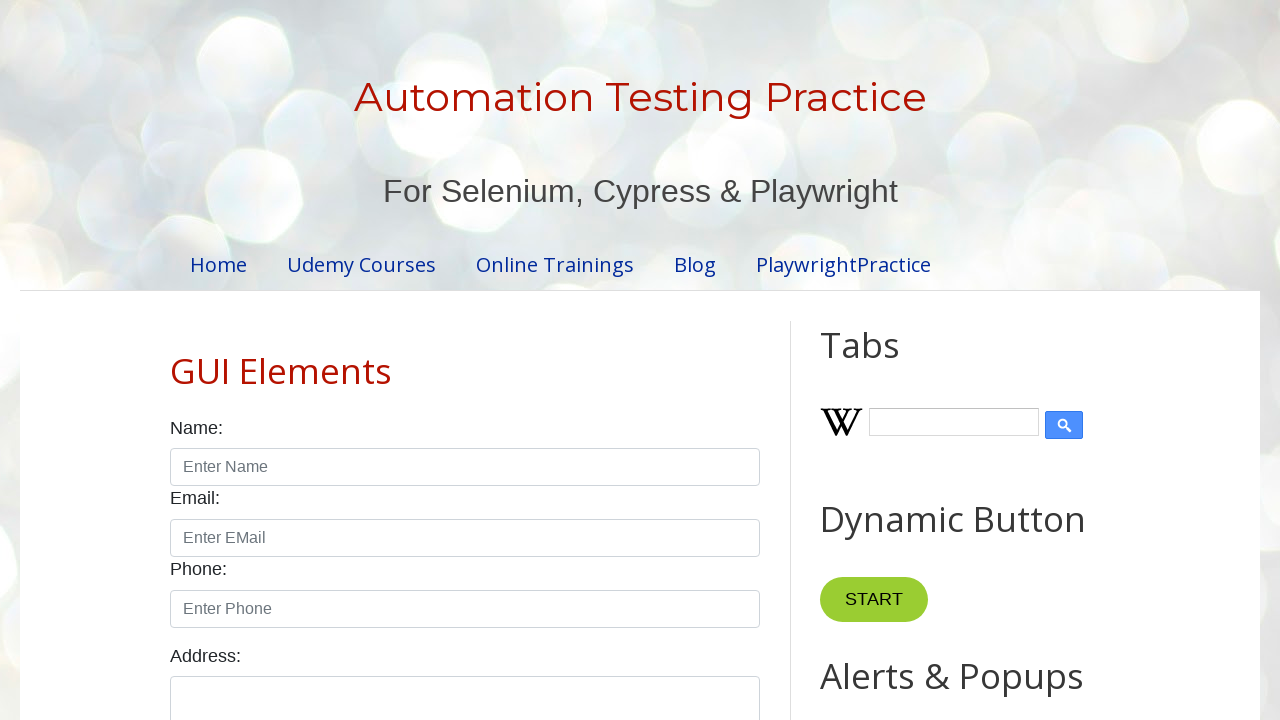

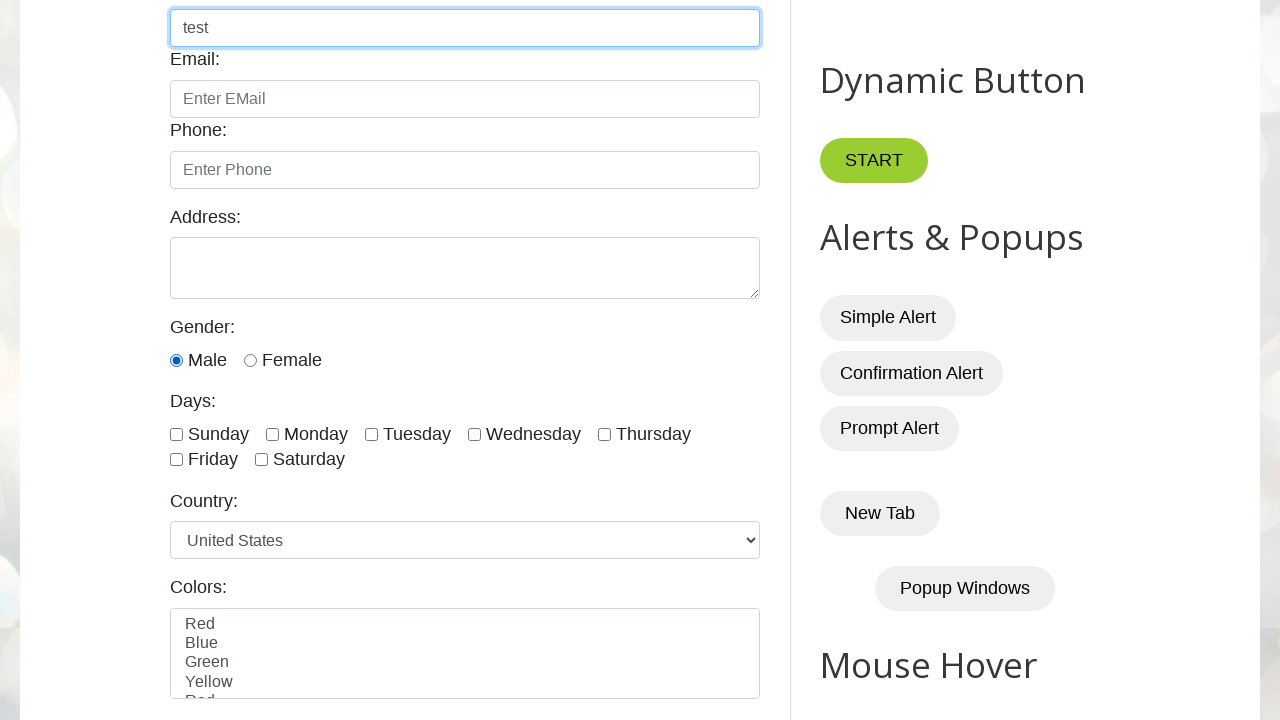